Tests division with negative numbers by dividing -4 by 2 to verify the calculator returns -2.

Starting URL: https://testsheepnz.github.io/BasicCalculator

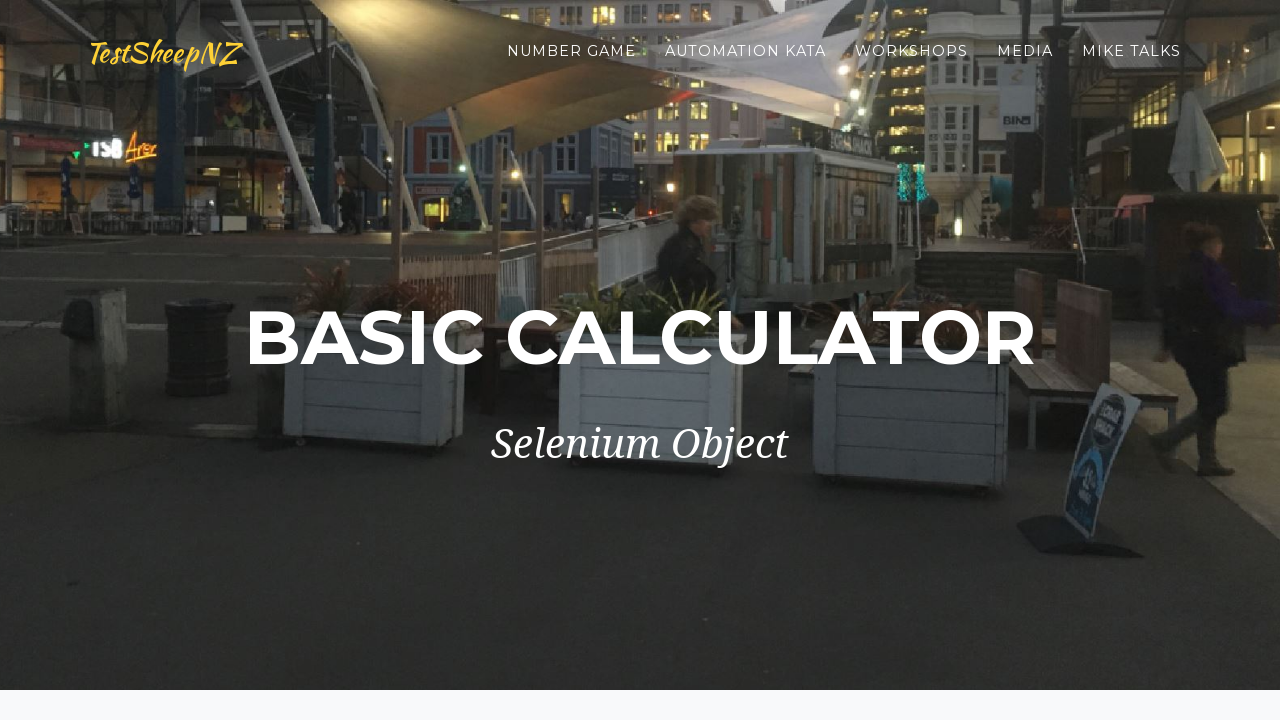

Selected 'Prototype' build version on #selectBuild
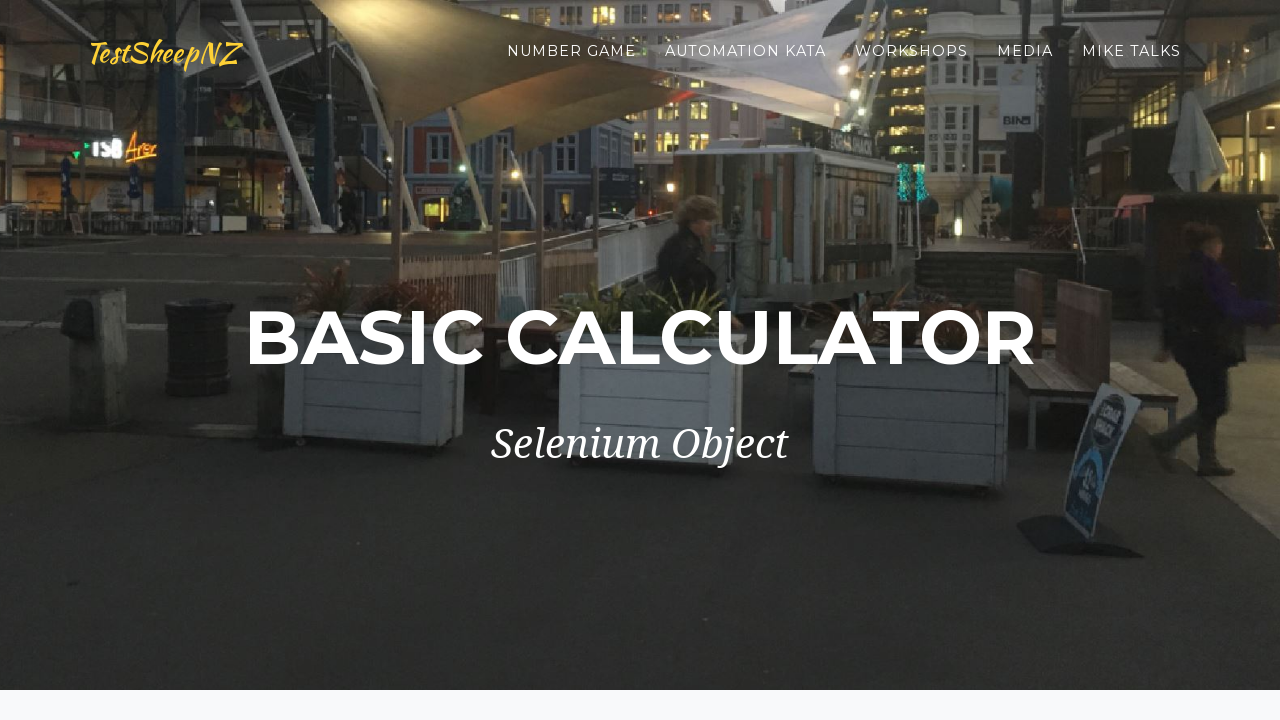

Entered -4 in the first number field on #number1Field
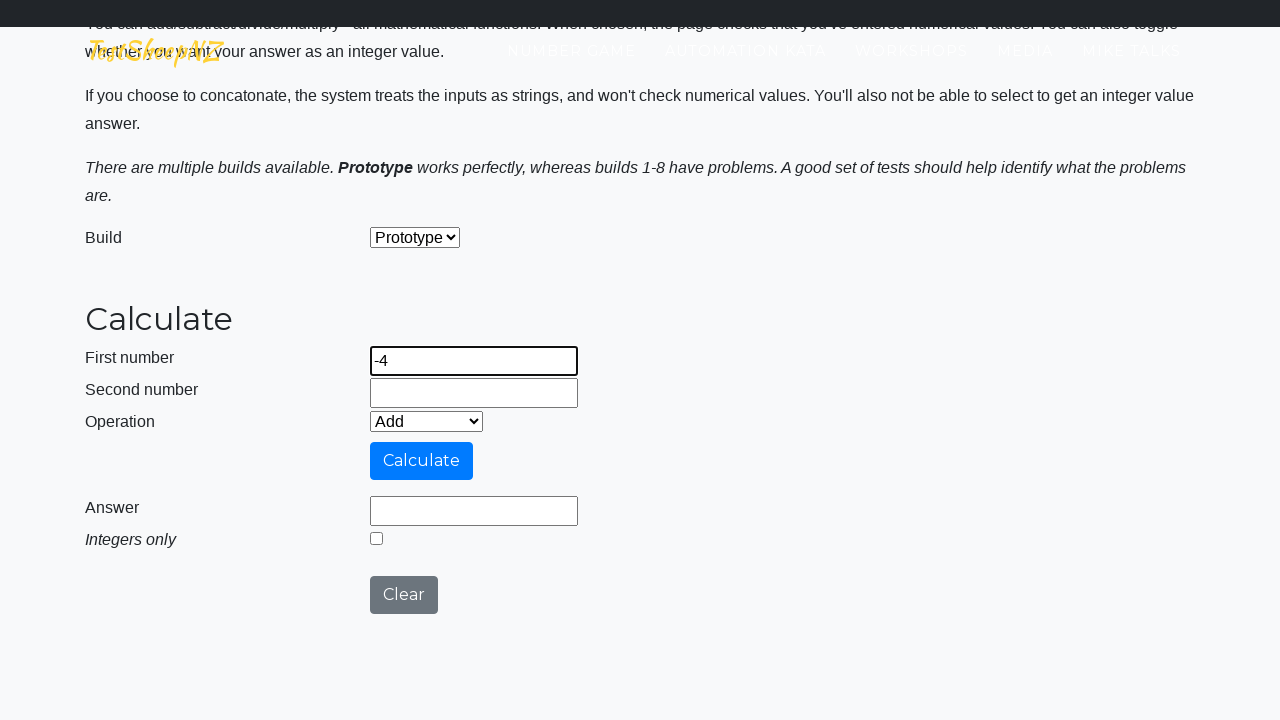

Entered 2 in the second number field on #number2Field
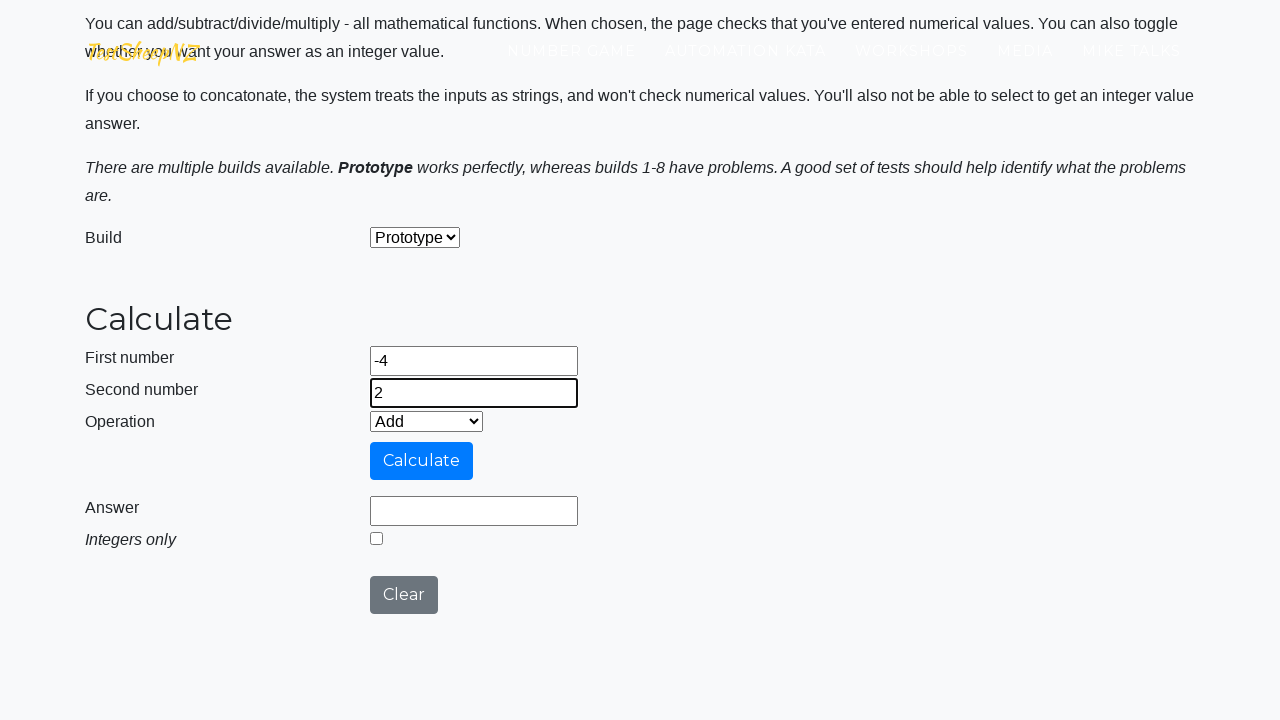

Selected 'Divide' operation on #selectOperationDropdown
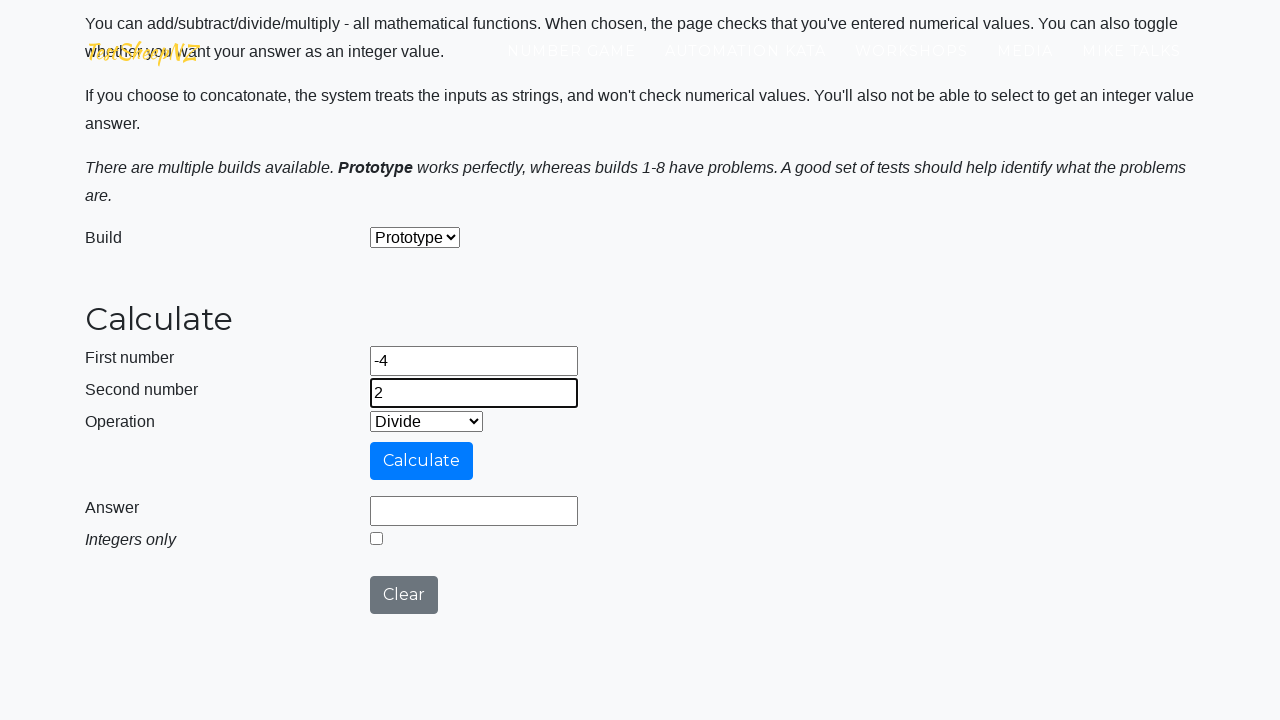

Clicked the calculate button at (422, 461) on #calculateButton
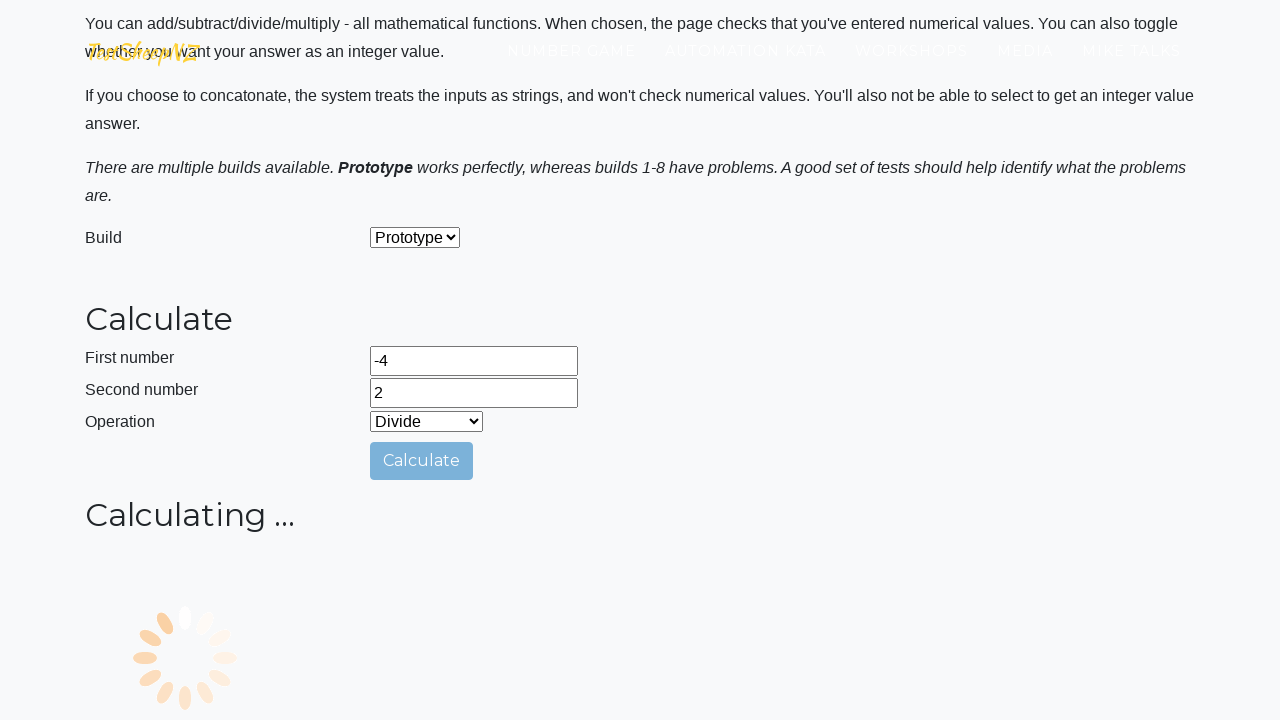

Calculator returned -2 as expected for -4 ÷ 2
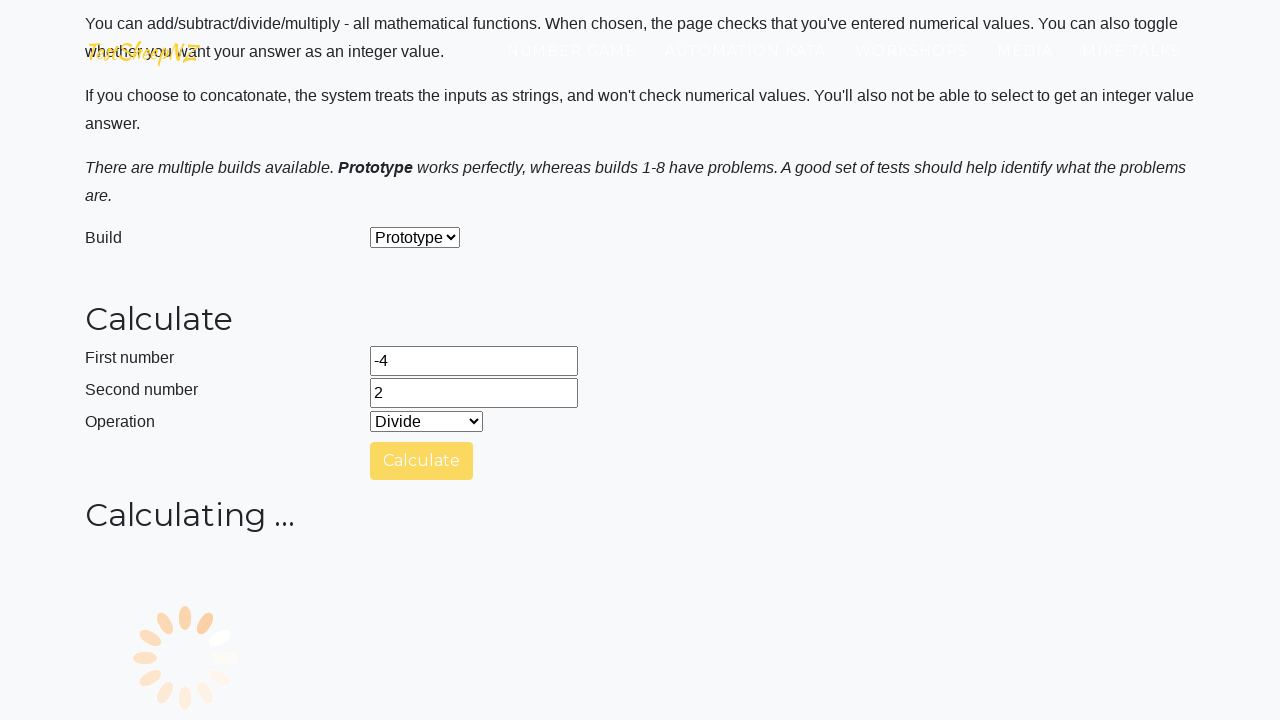

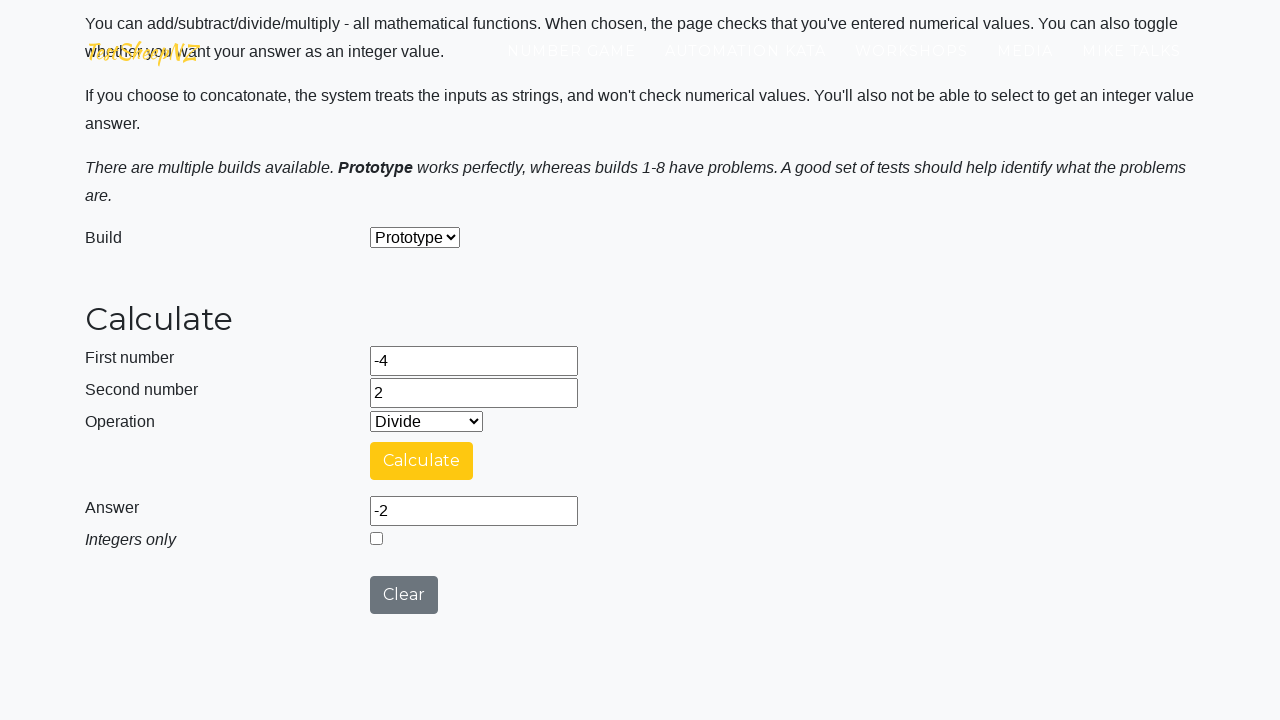